Tests that logging in with an incorrect password displays the appropriate error message about invalid credentials

Starting URL: https://www.saucedemo.com/

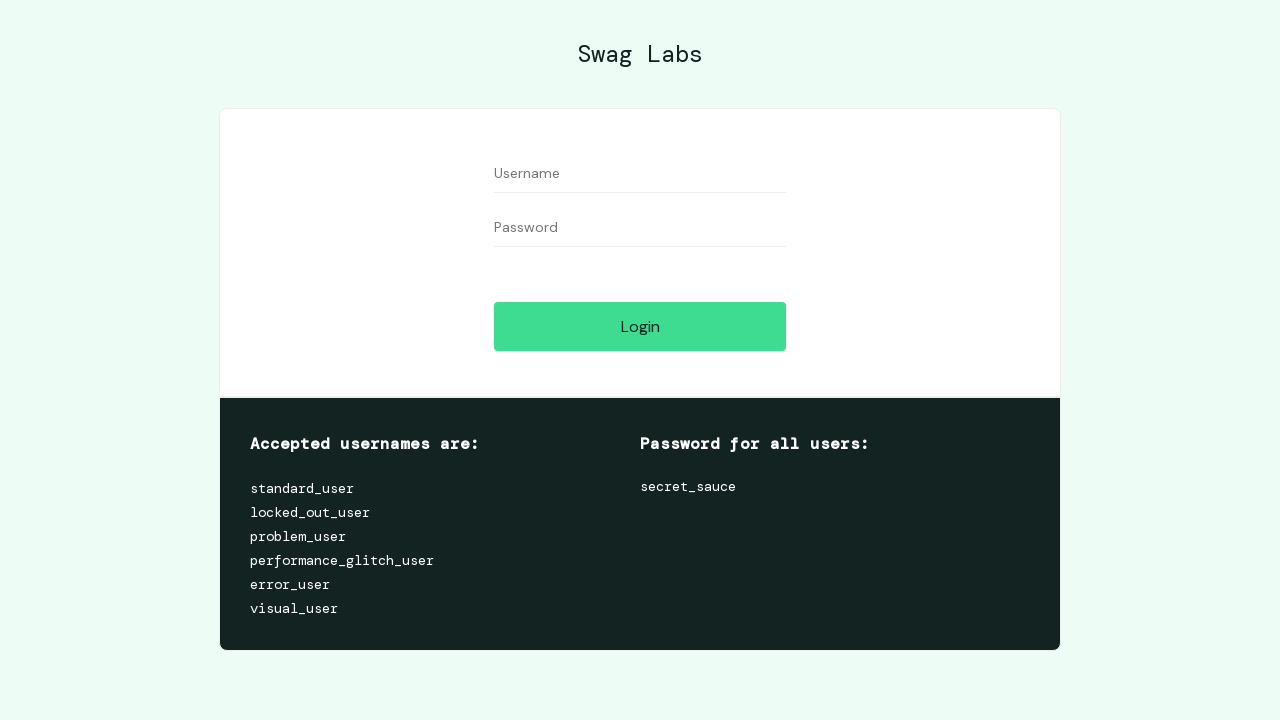

Filled username field with 'standard_user' on #user-name
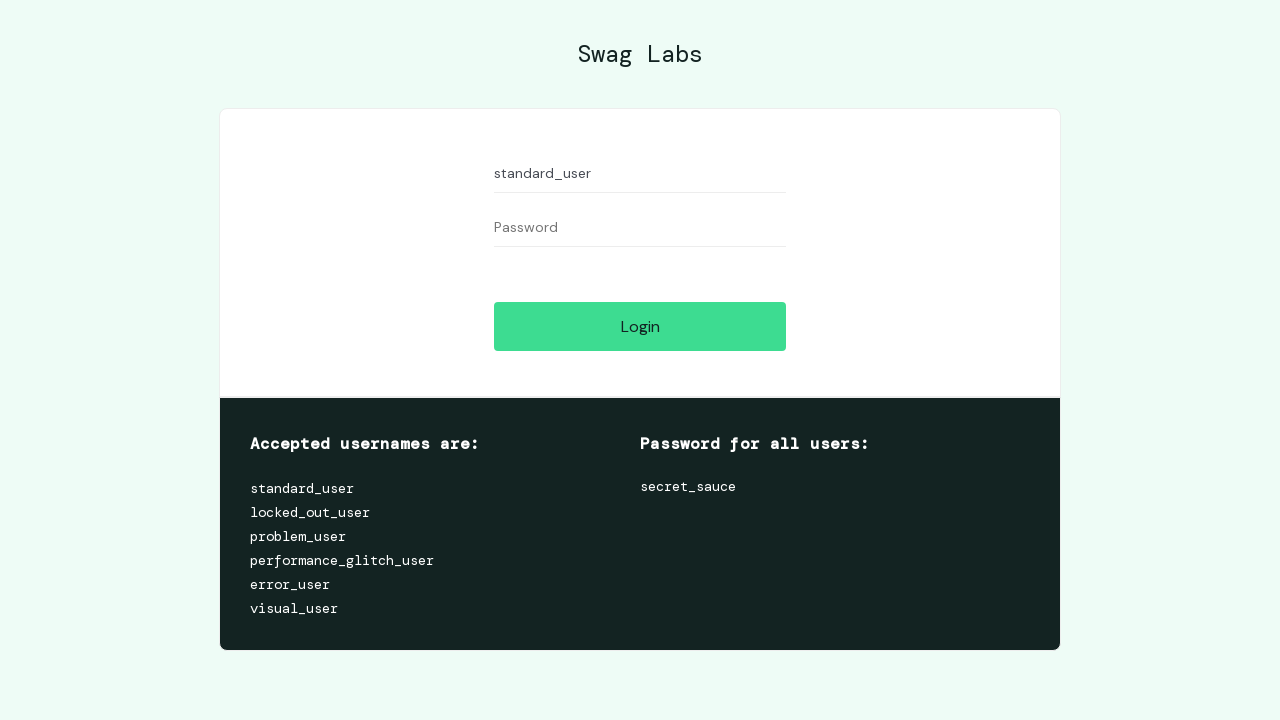

Filled password field with 'secretsauce' (incorrect password) on #password
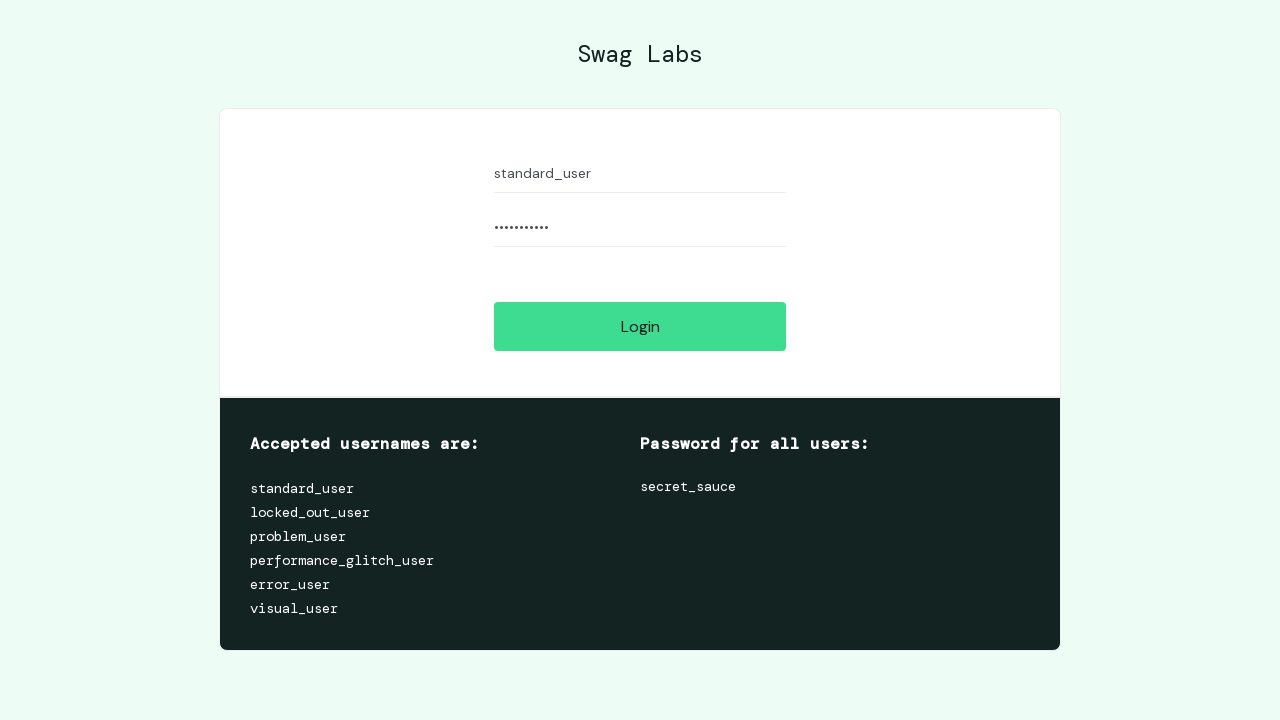

Clicked login button at (640, 326) on #login-button
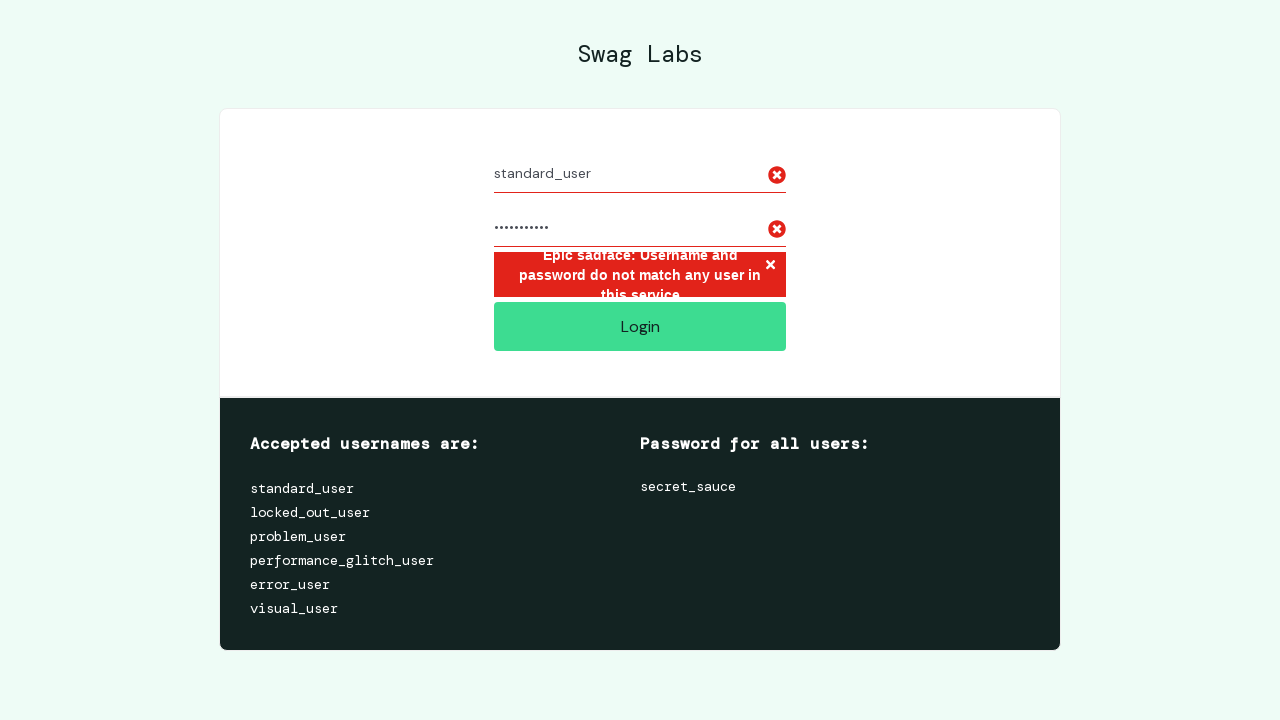

Error message container appeared on page
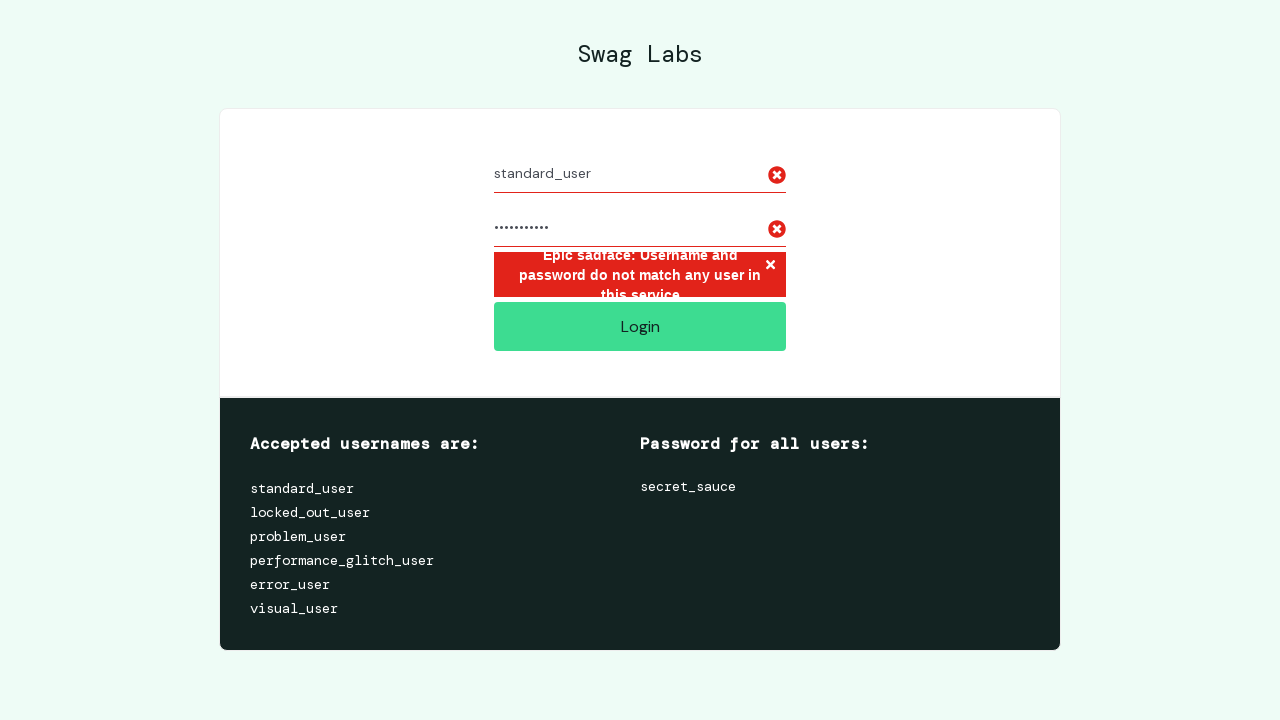

Verified error message text: 'Epic sadface: Username and password do not match any user in this service'
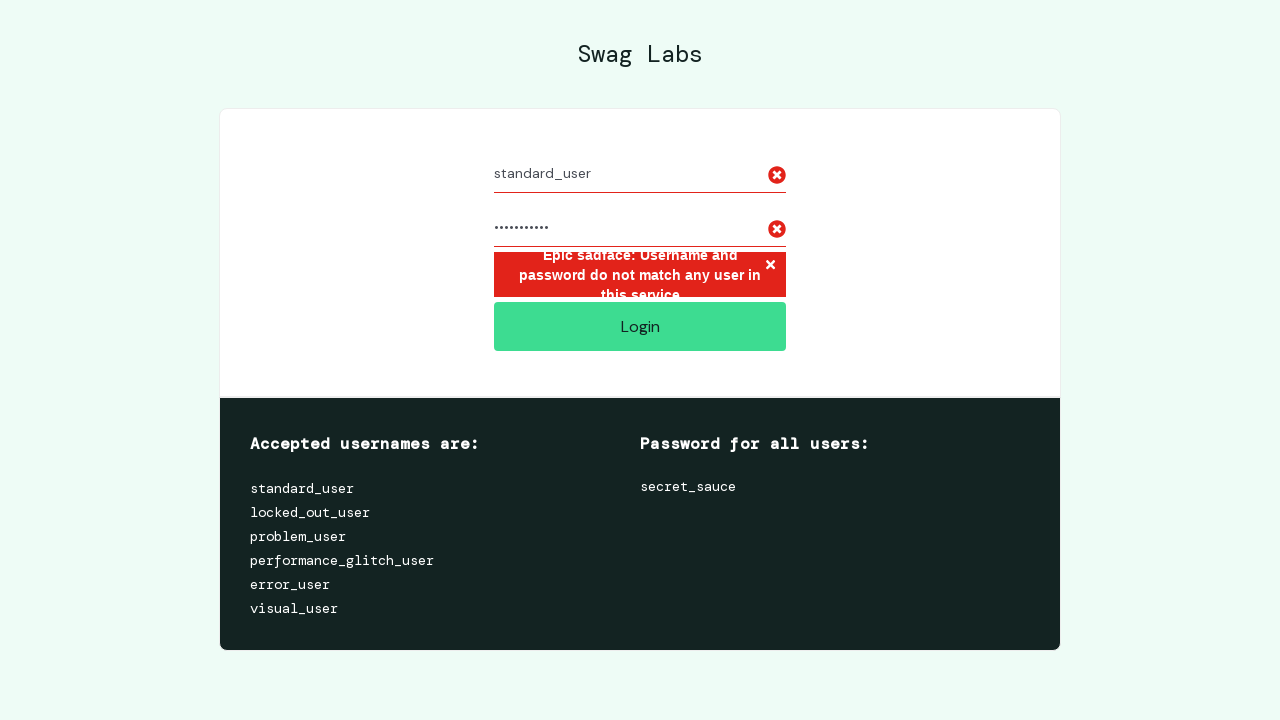

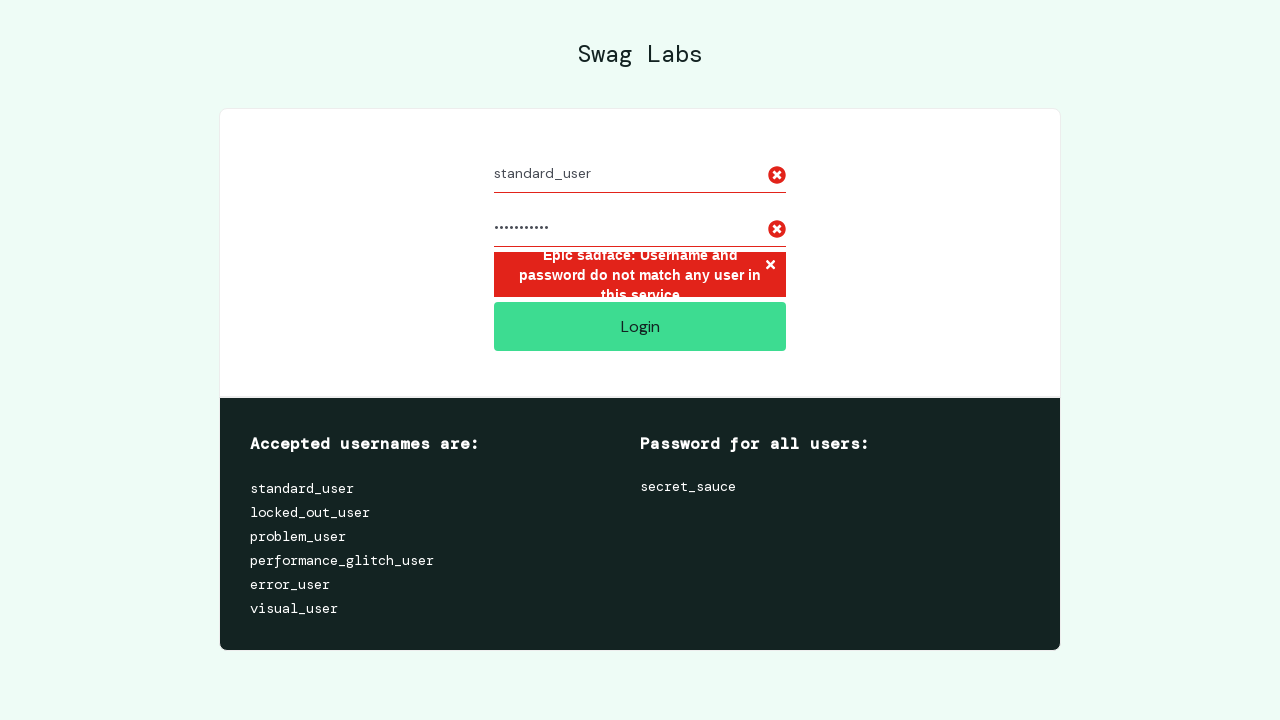